Tests the discount coupon functionality by filling an email field, clicking a button to get a coupon, and verifying the discount code is displayed

Starting URL: https://qazando.com.br/curso.html

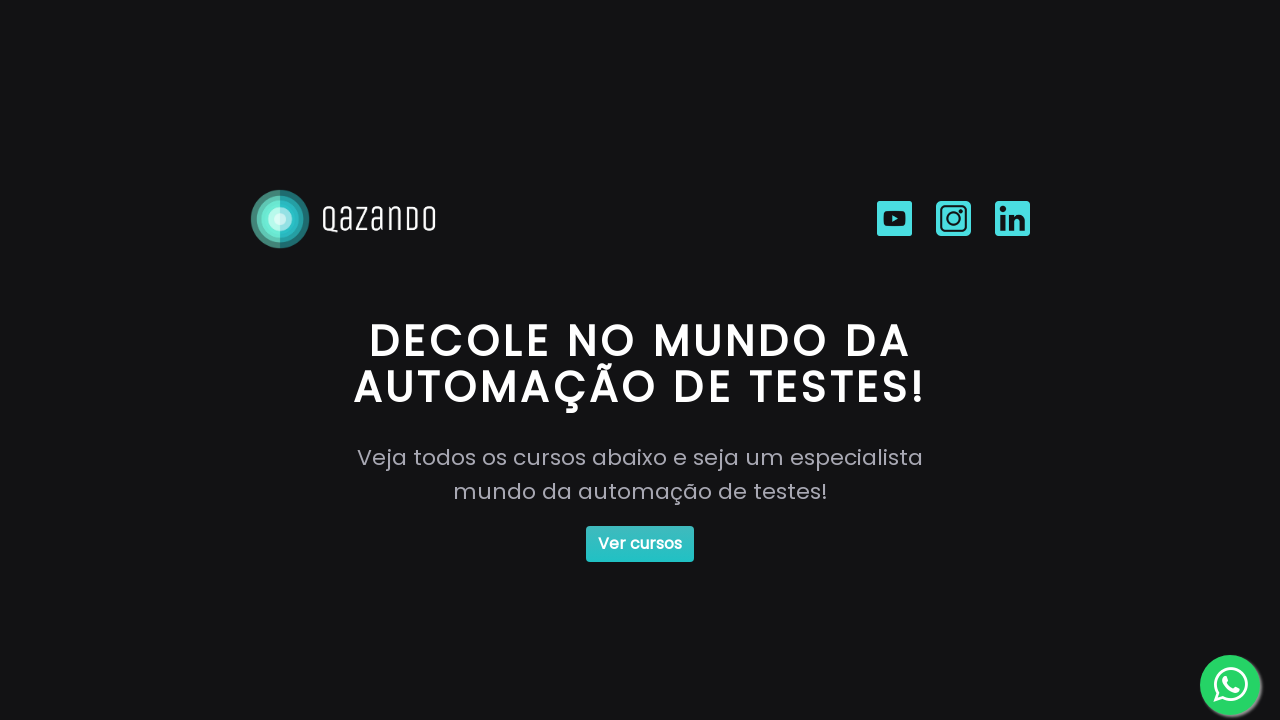

Verified page loaded - courses button is visible
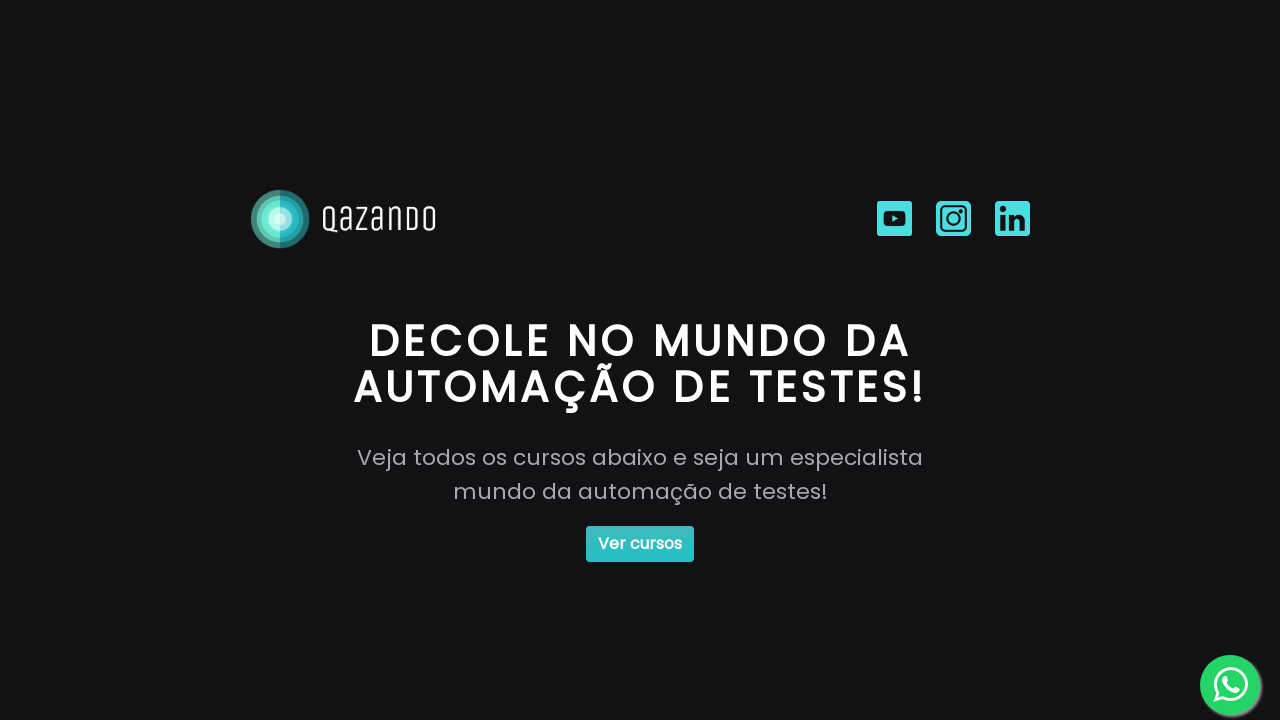

Filled email field with 'testuser_marcos@gmail.com' on #email
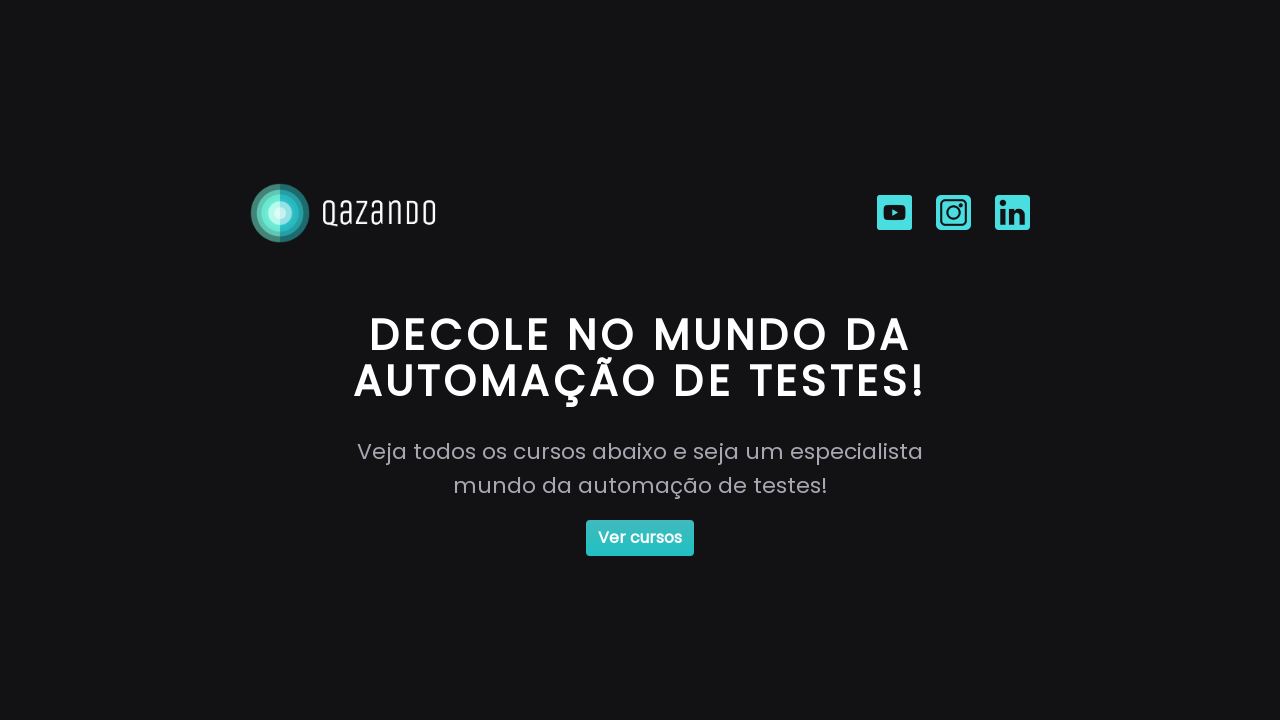

Scrolled coupon button into view
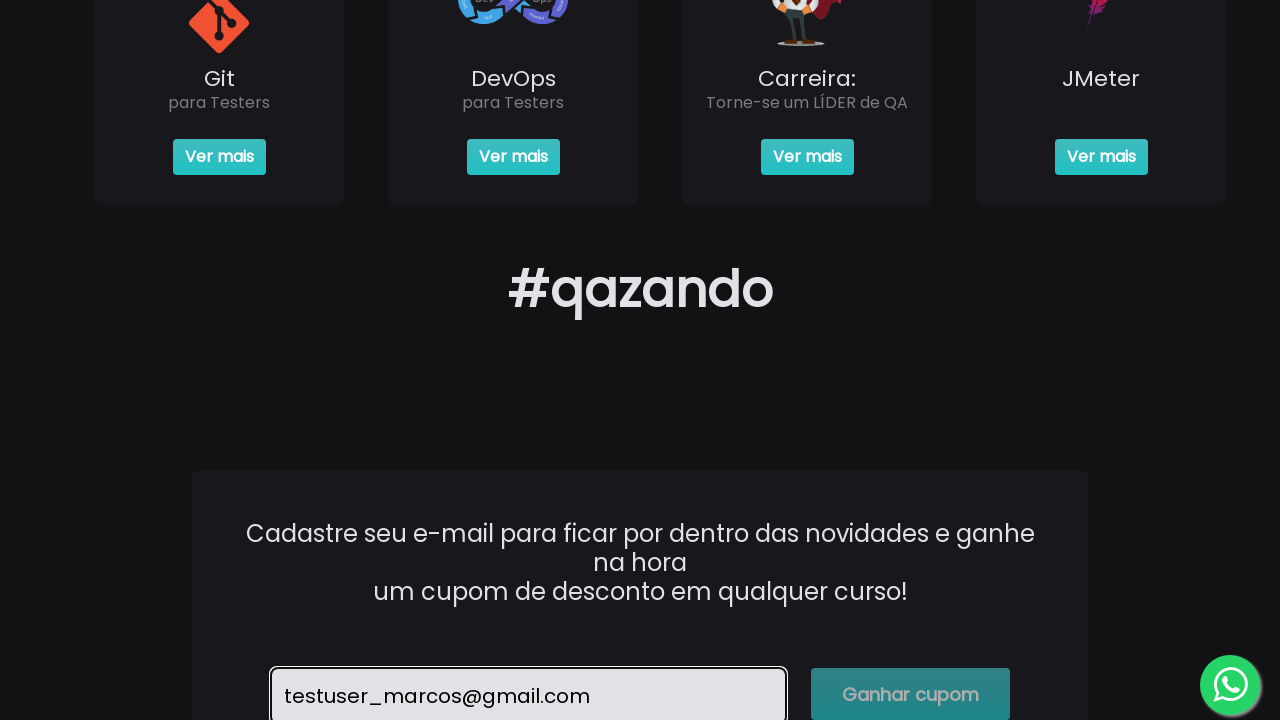

Pressed Enter to request discount coupon
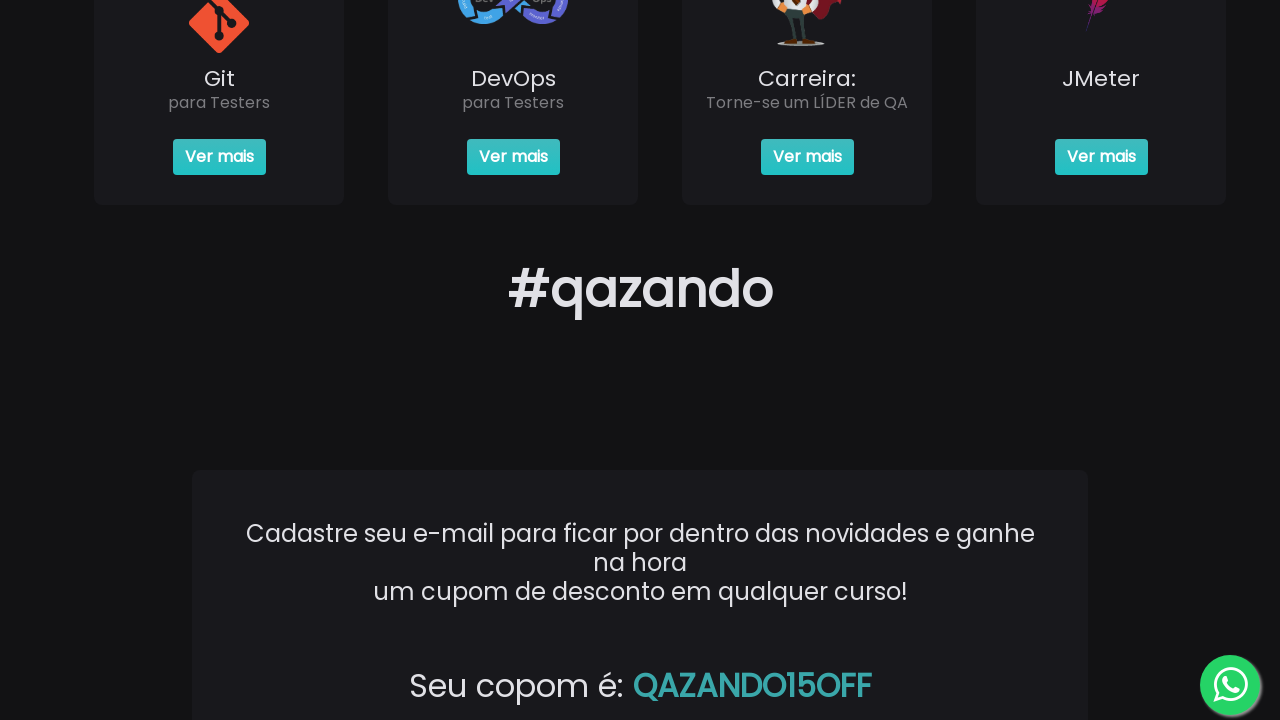

Verified discount coupon code is displayed
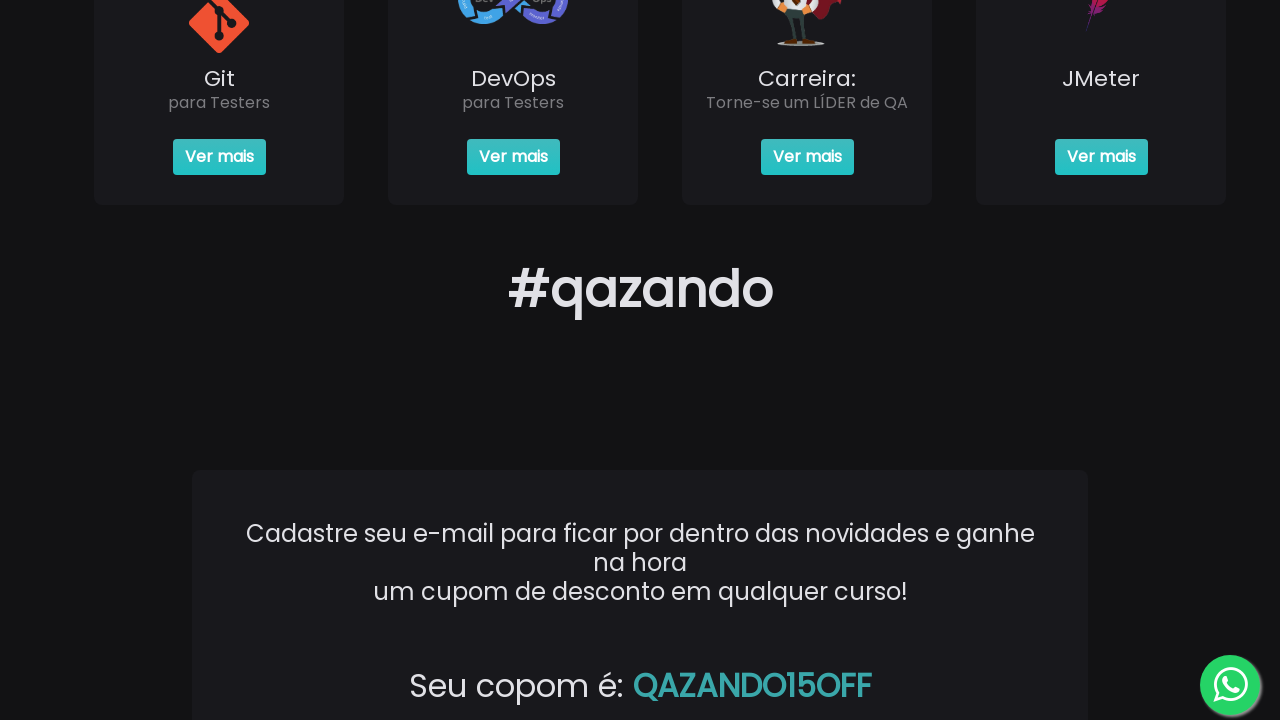

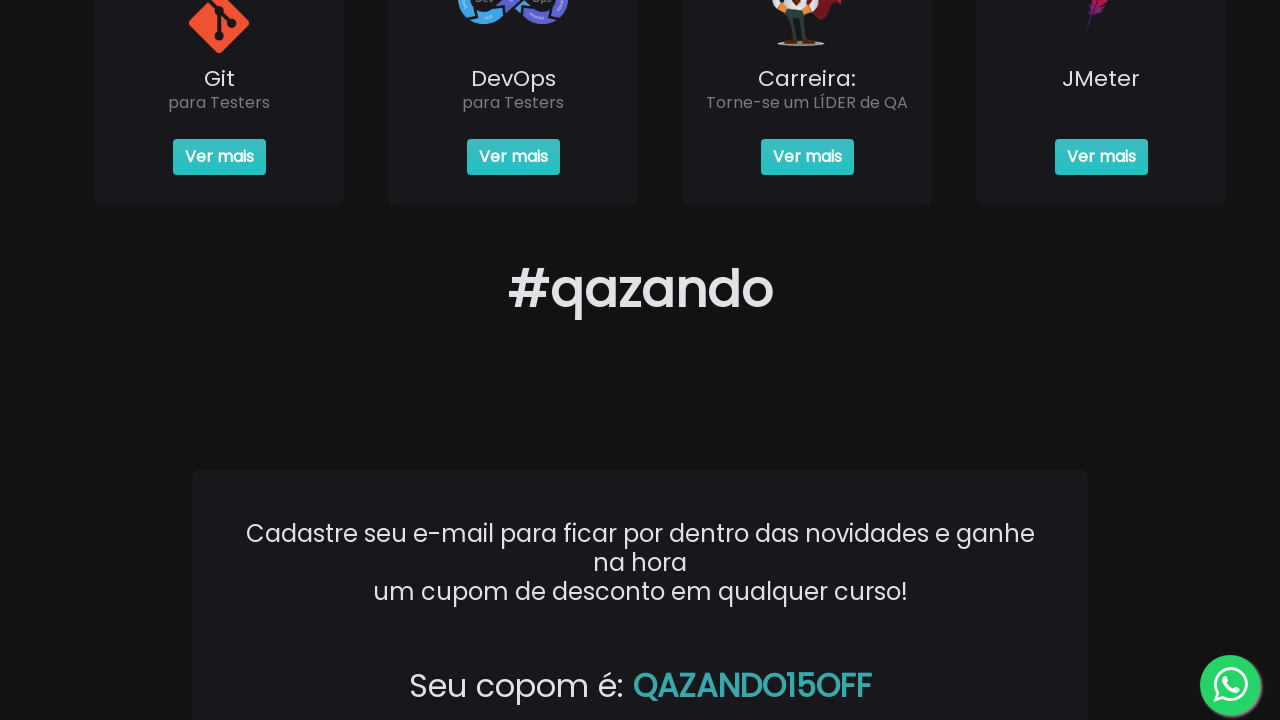